Tests dynamic controls on a webpage by clicking a checkbox, removing it, and verifying the removal message appears

Starting URL: https://the-internet.herokuapp.com/dynamic_controls

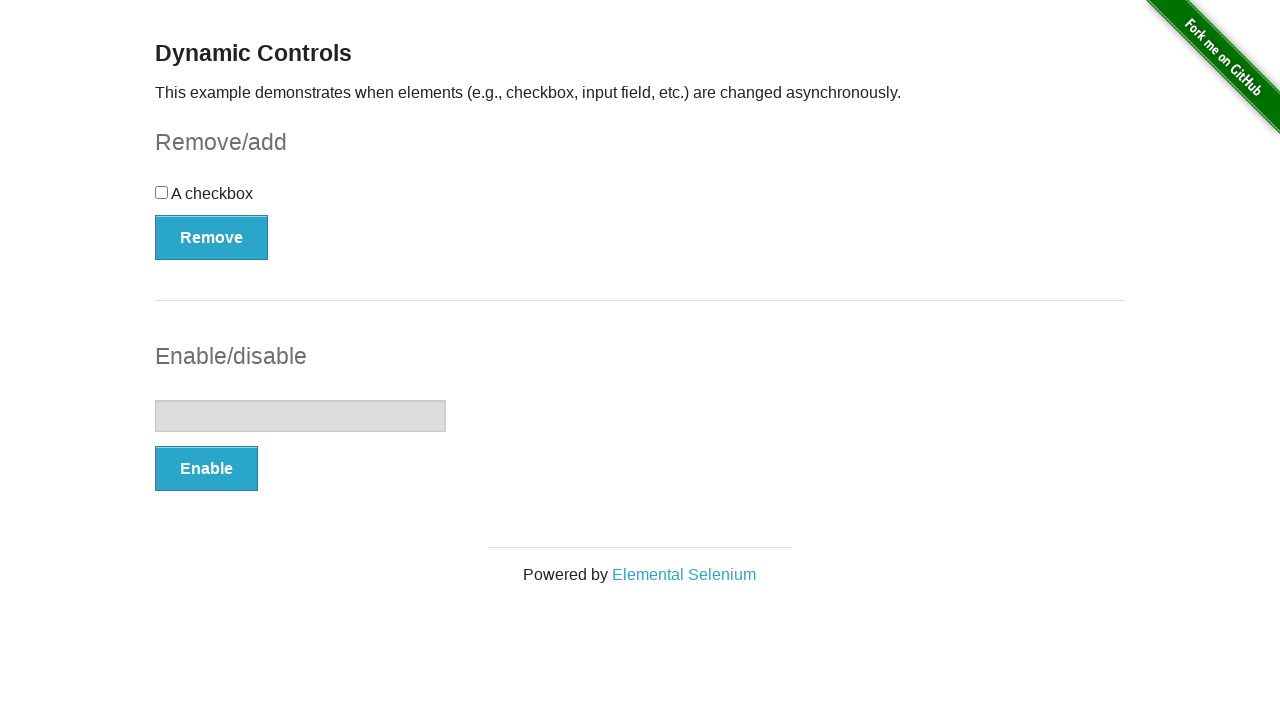

Clicked the checkbox at (162, 192) on xpath=//body/div[2]/div[1]/div[1]/form[1]/div[1]/input[1]
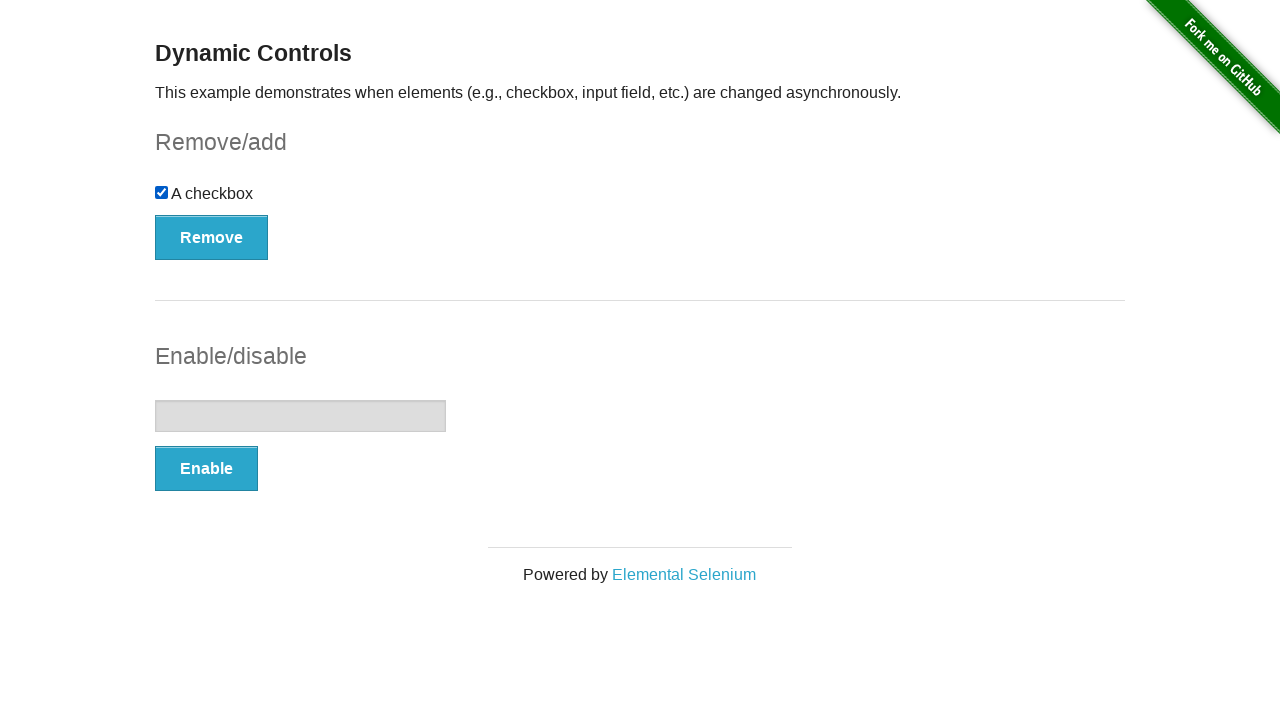

Clicked the Remove button at (212, 237) on xpath=//button[contains(text(),'Remove')]
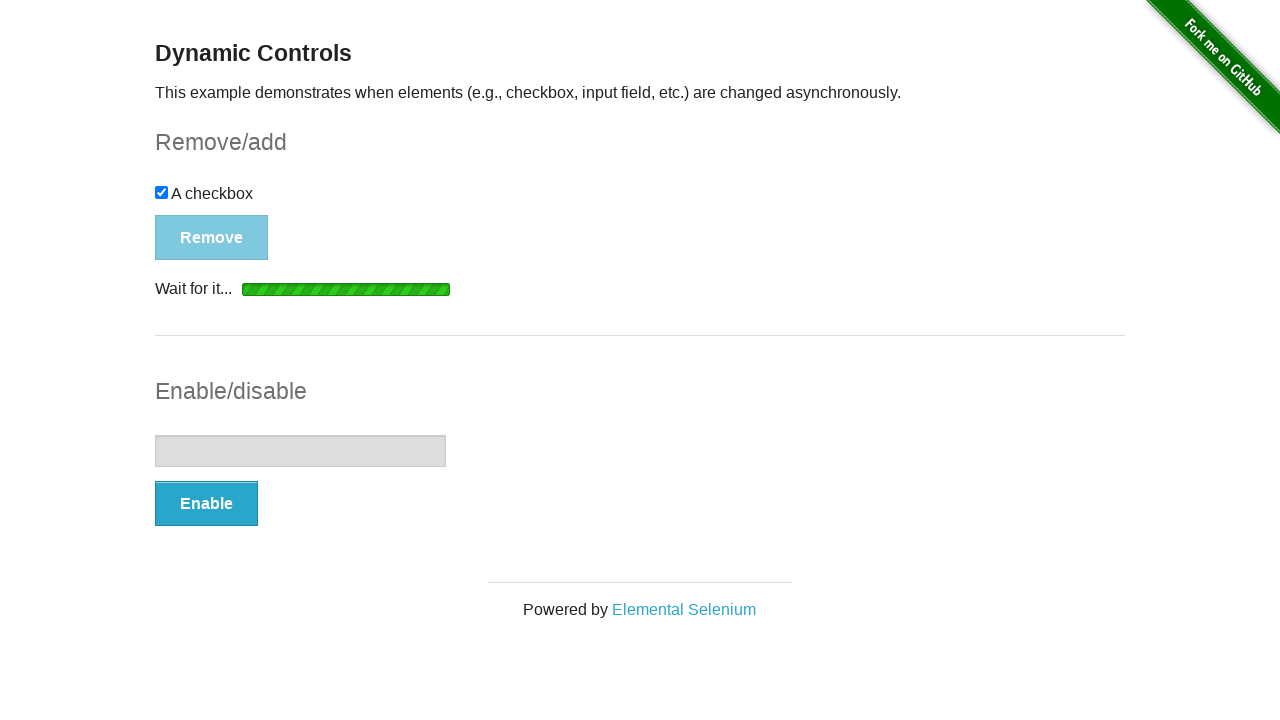

Waited for removal message to appear
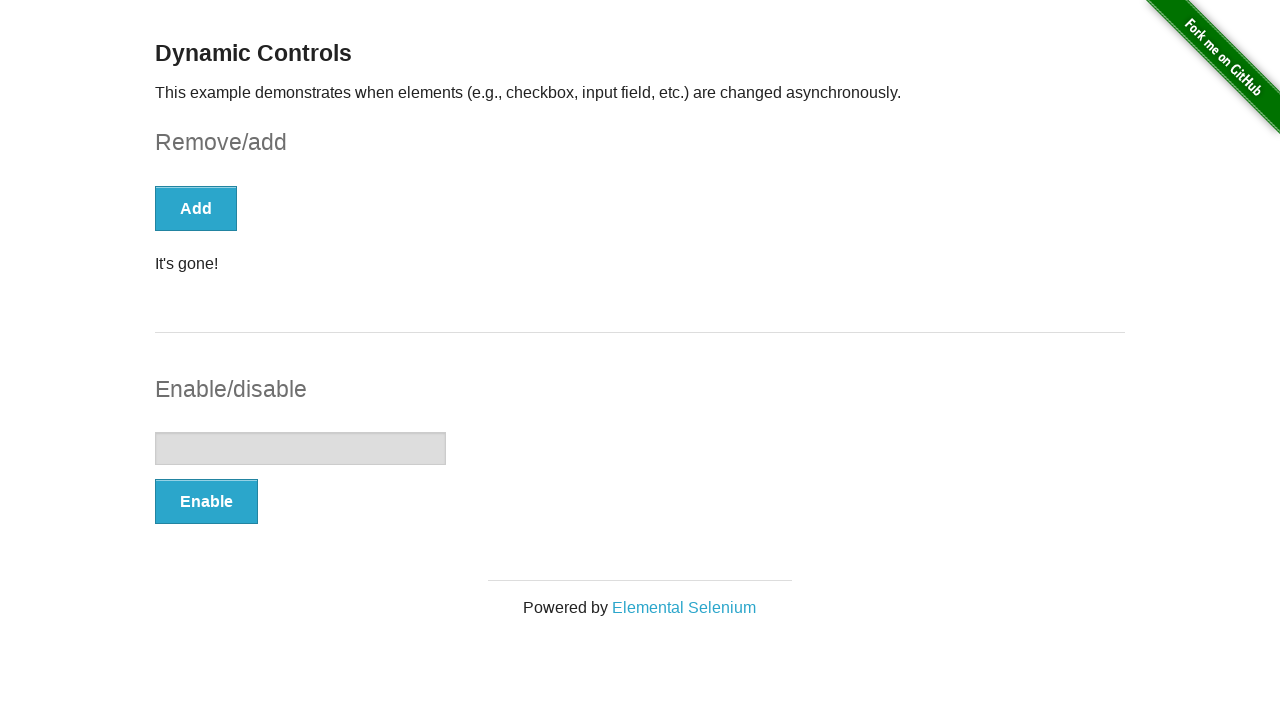

Verified removal message text is 'It's gone!'
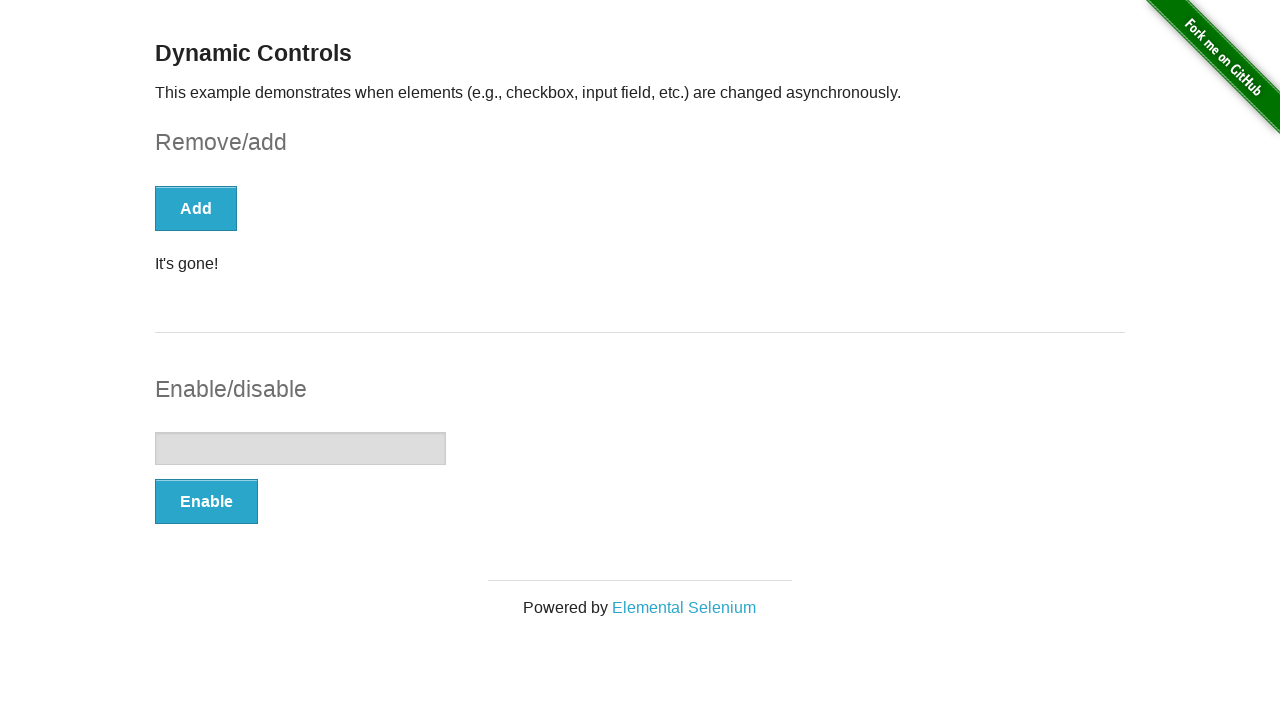

Verified the Add button is now visible
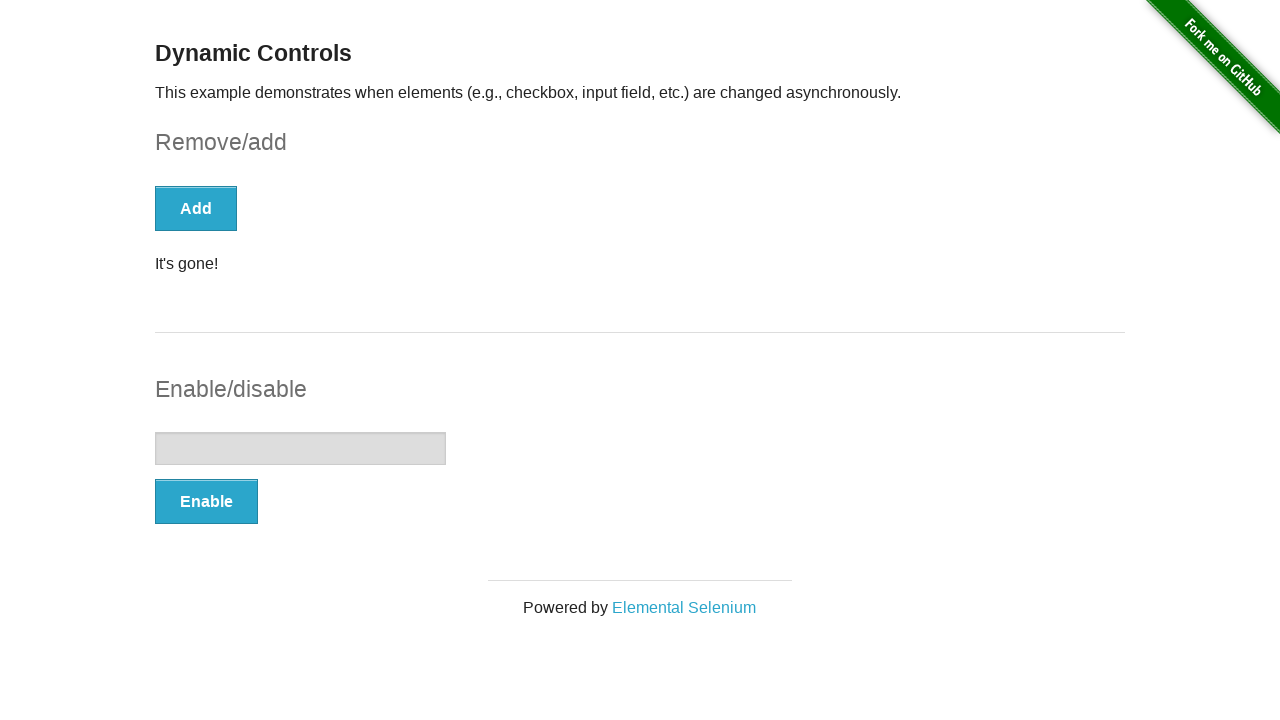

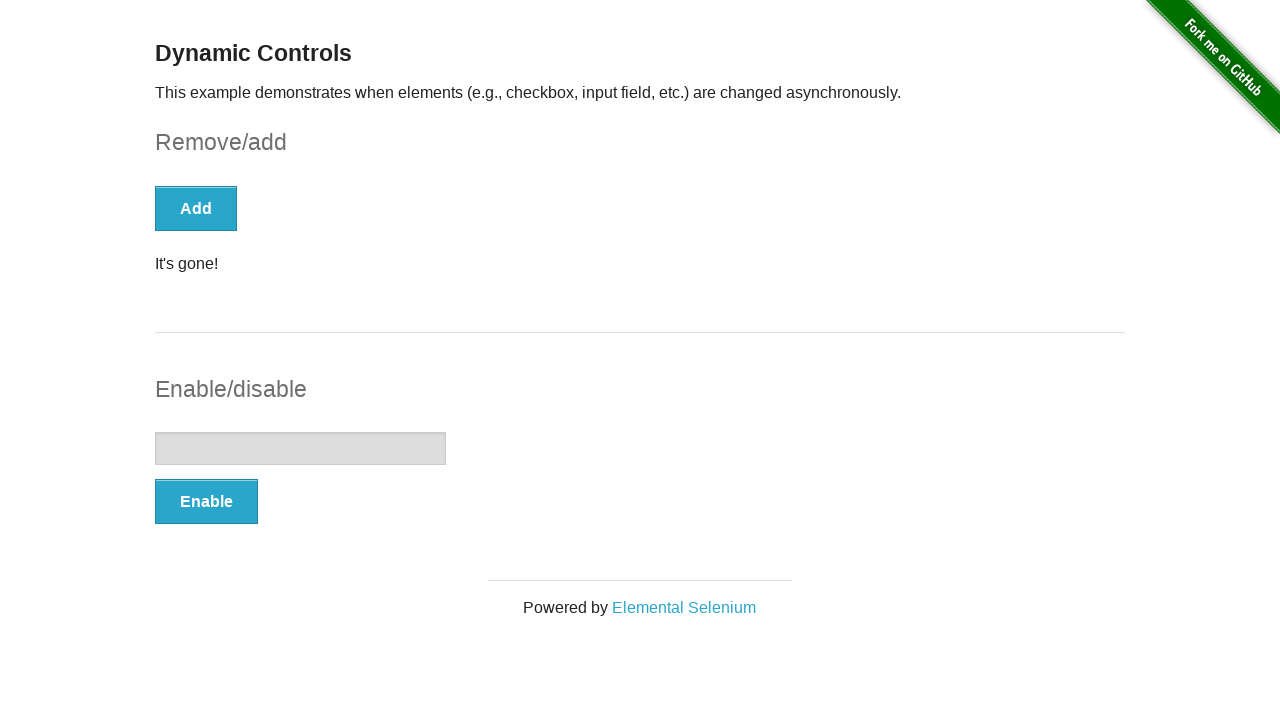